Tests JavaScript alert handling by triggering different types of JS alerts (alert, confirm, prompt), accepting/dismissing them, and entering text into a prompt

Starting URL: https://the-internet.herokuapp.com/javascript_alerts

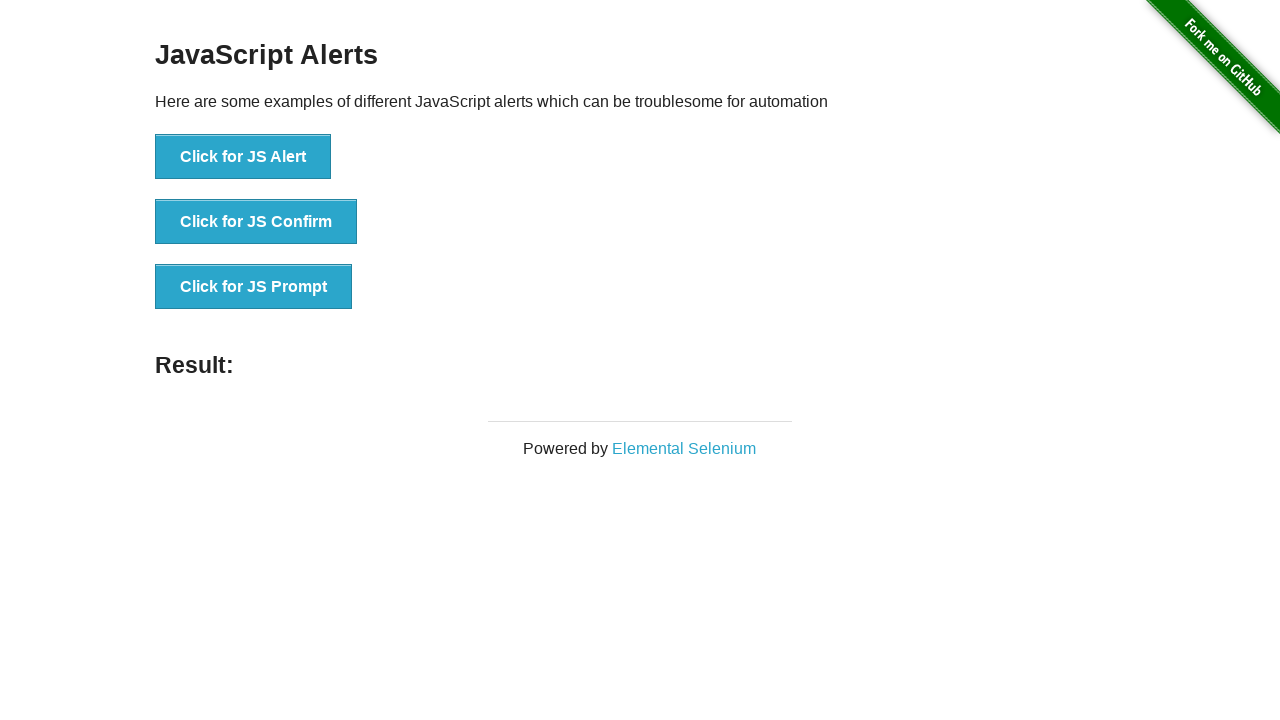

Set up dialog handler to accept JS Alert and clicked the JS Alert button at (243, 157) on xpath=//button[text()='Click for JS Alert']
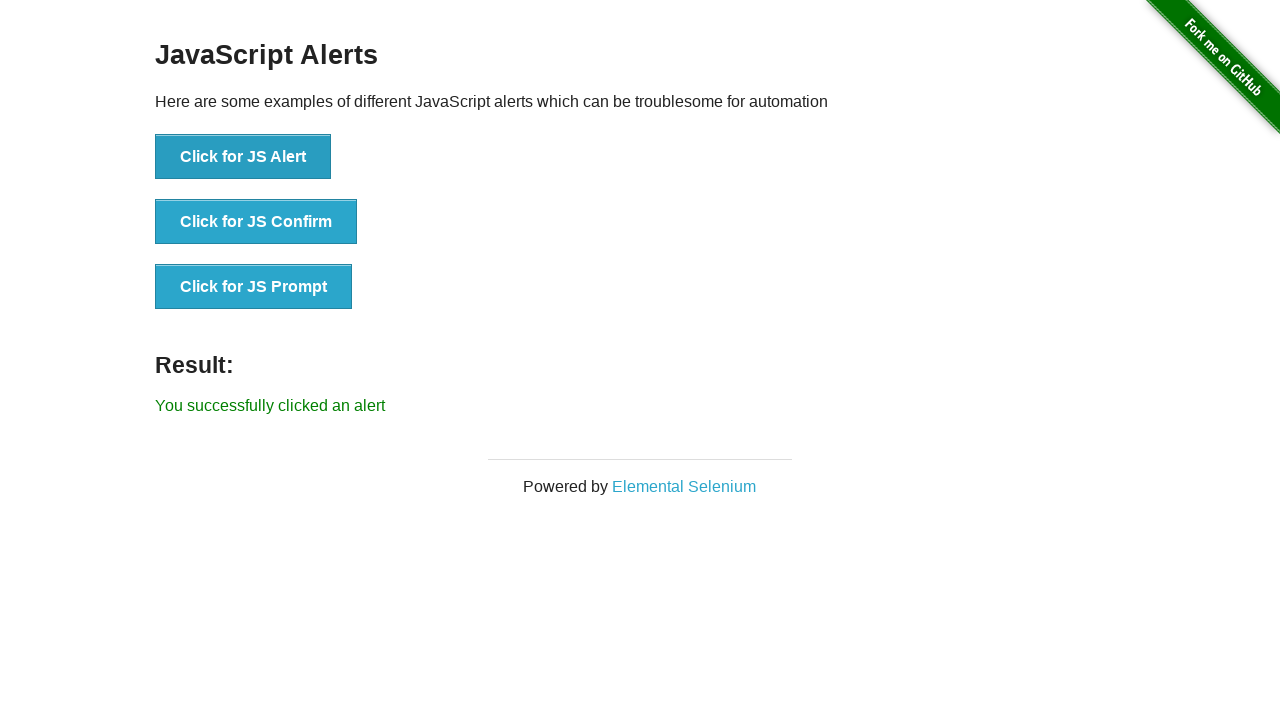

Set up dialog handler to dismiss JS Confirm and clicked the JS Confirm button at (256, 222) on xpath=//button[text()='Click for JS Confirm']
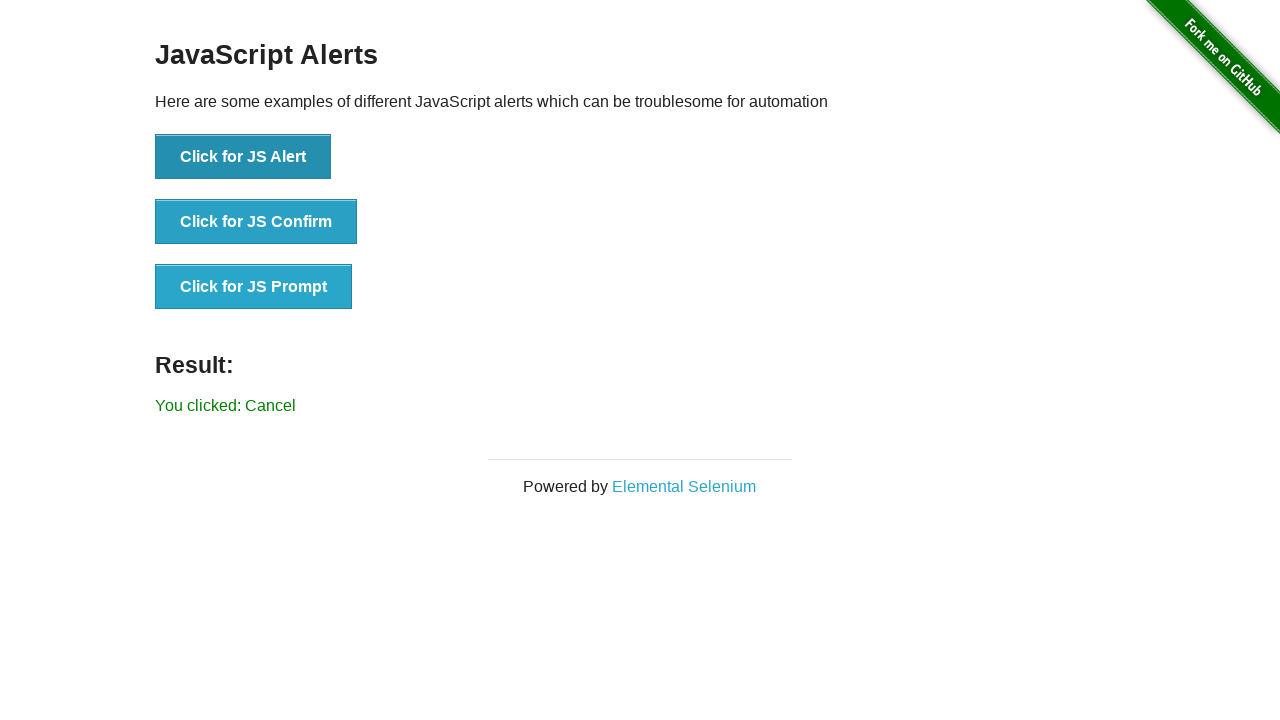

Set up dialog handler to accept JS Prompt with text 'Krafttech Batch was here' and clicked the JS Prompt button at (254, 287) on xpath=//button[text()='Click for JS Prompt']
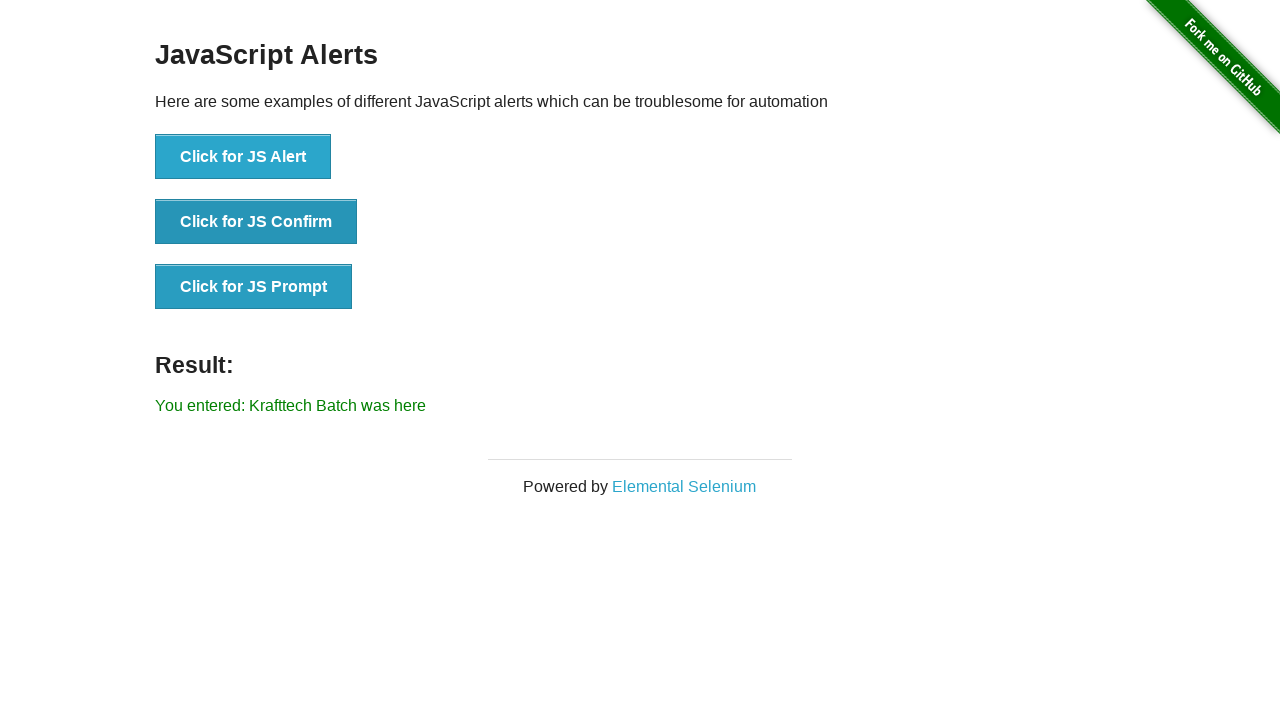

Result element loaded and displayed
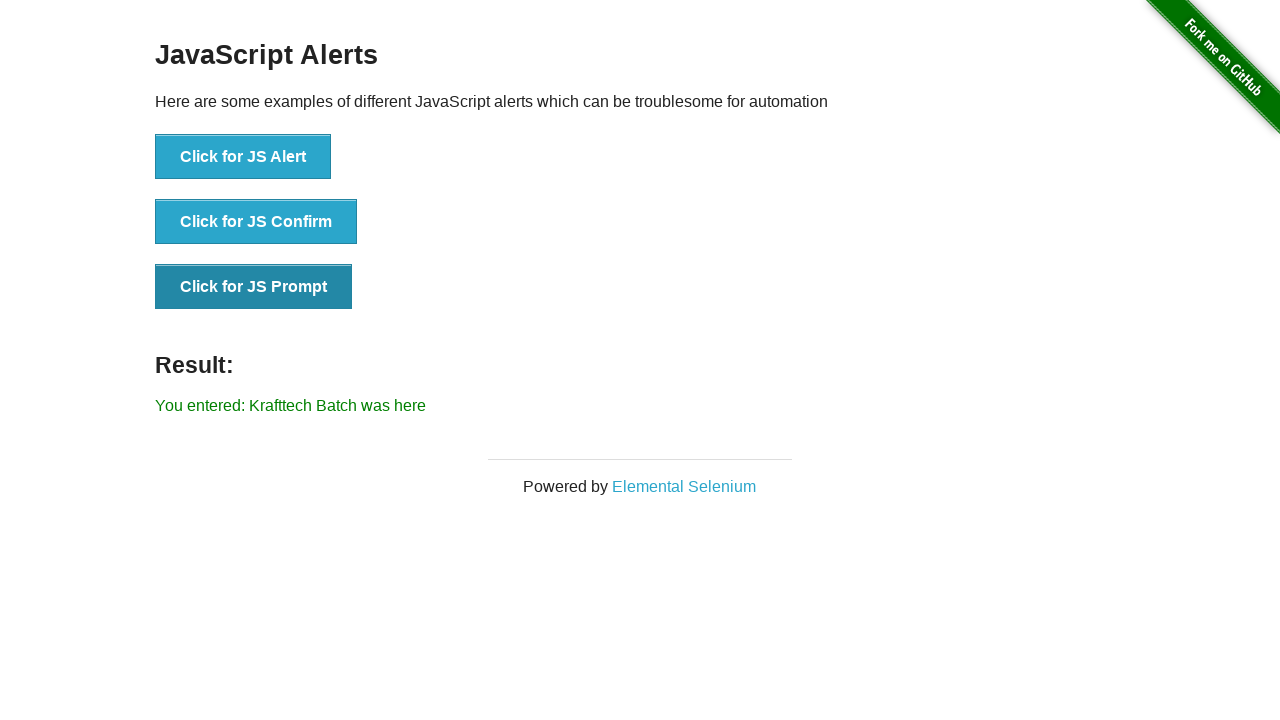

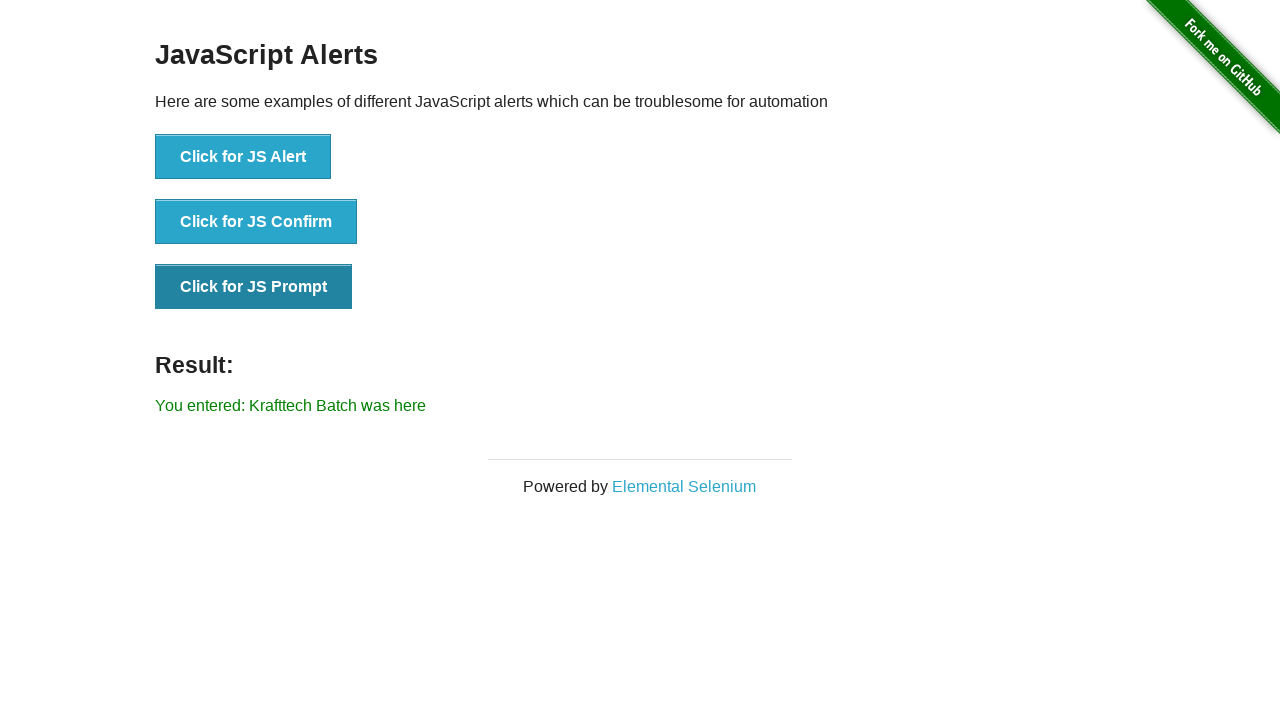